Tests fetching text from an alert popup after clicking a button

Starting URL: https://www.w3schools.com/jsref/tryit.asp?filename=tryjsref_confirm

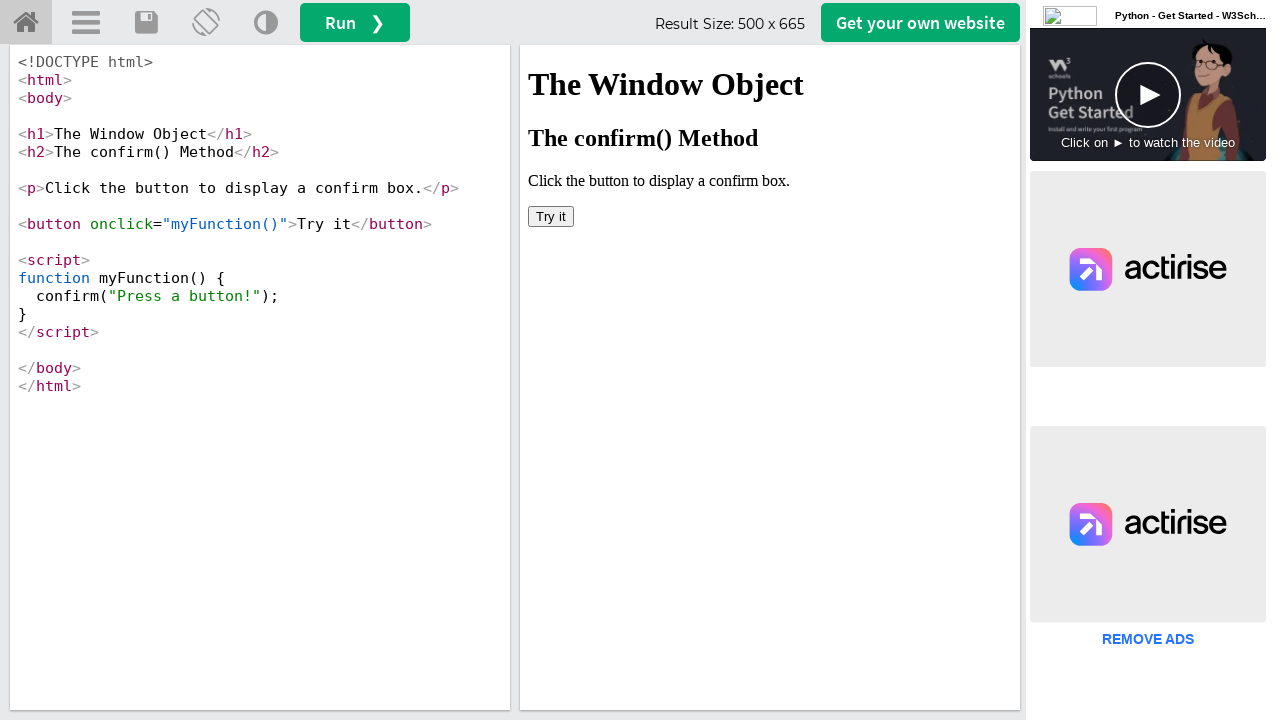

Set up dialog handler to capture alert text
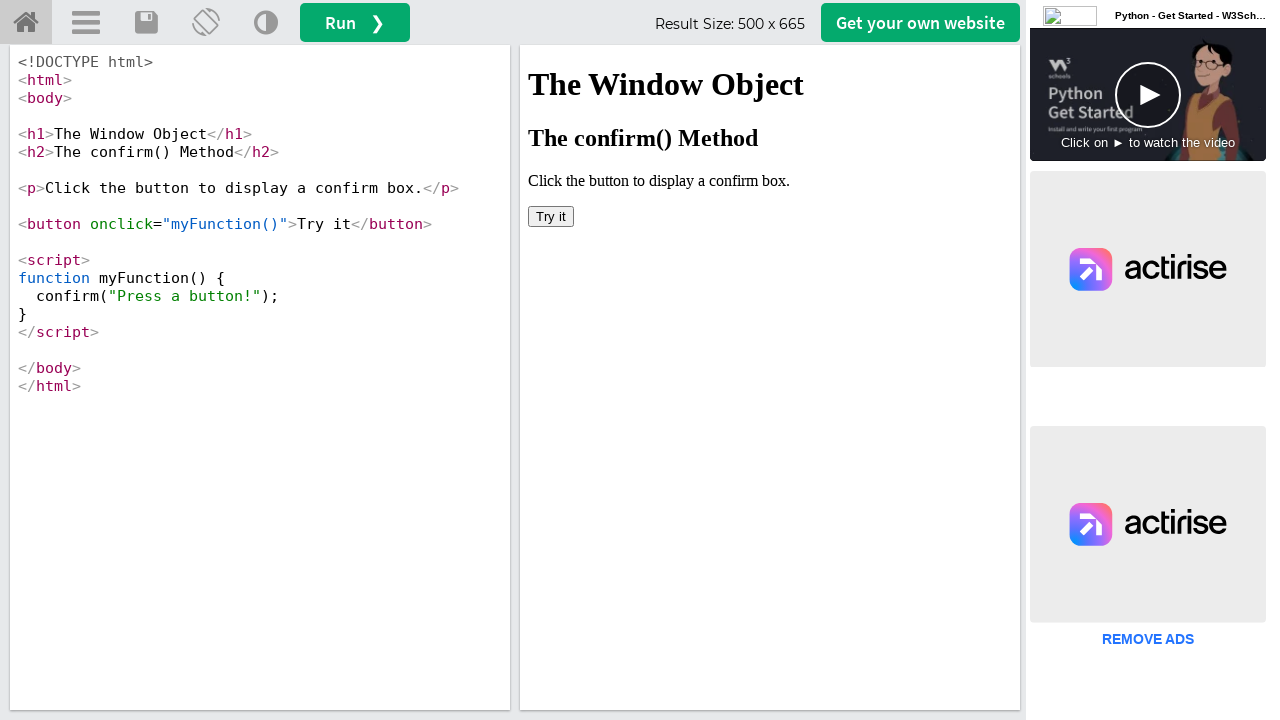

Clicked 'Try it' button in iframe to trigger alert popup at (551, 216) on iframe#iframeResult >> internal:control=enter-frame >> button:has-text('Try it')
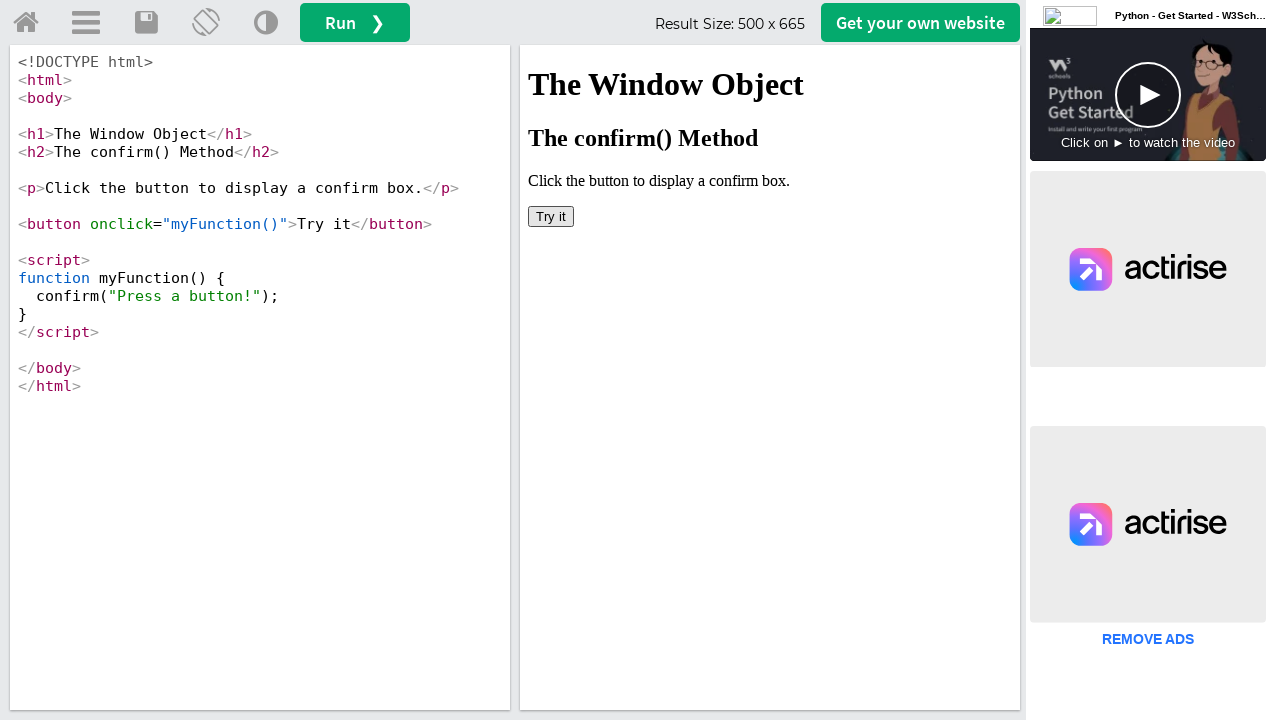

Alert text captured: 'Press a button!'
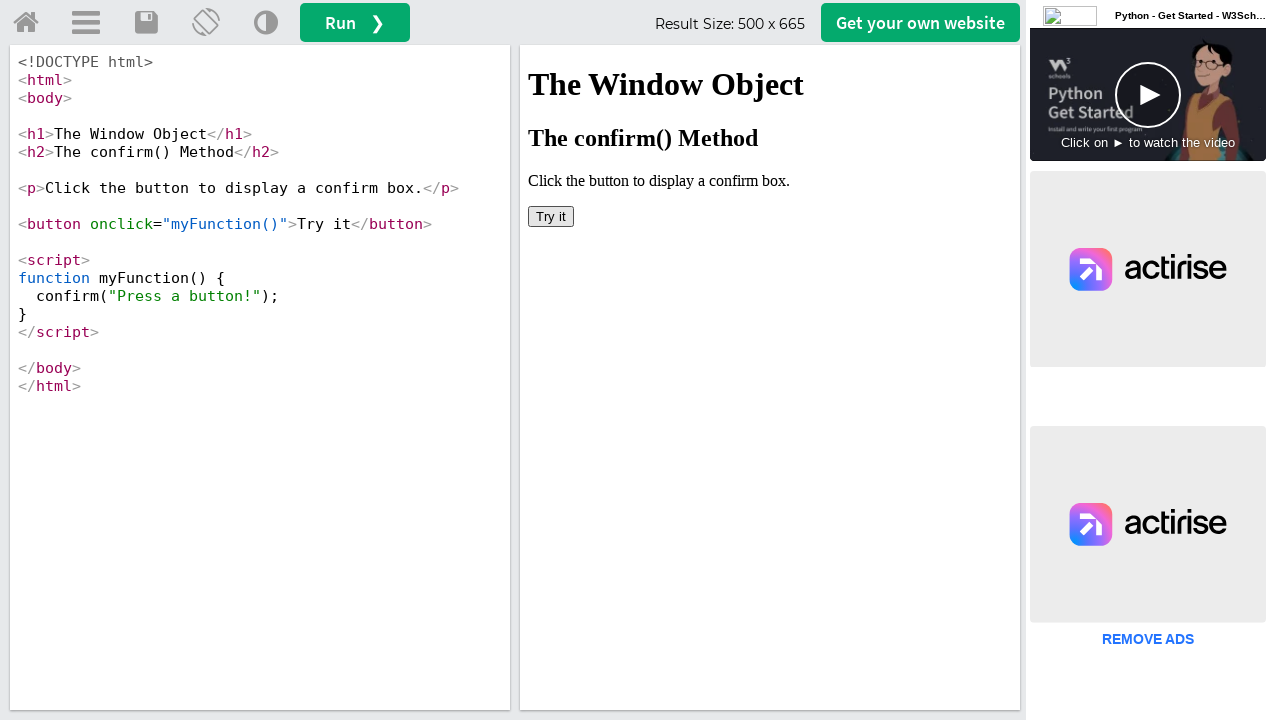

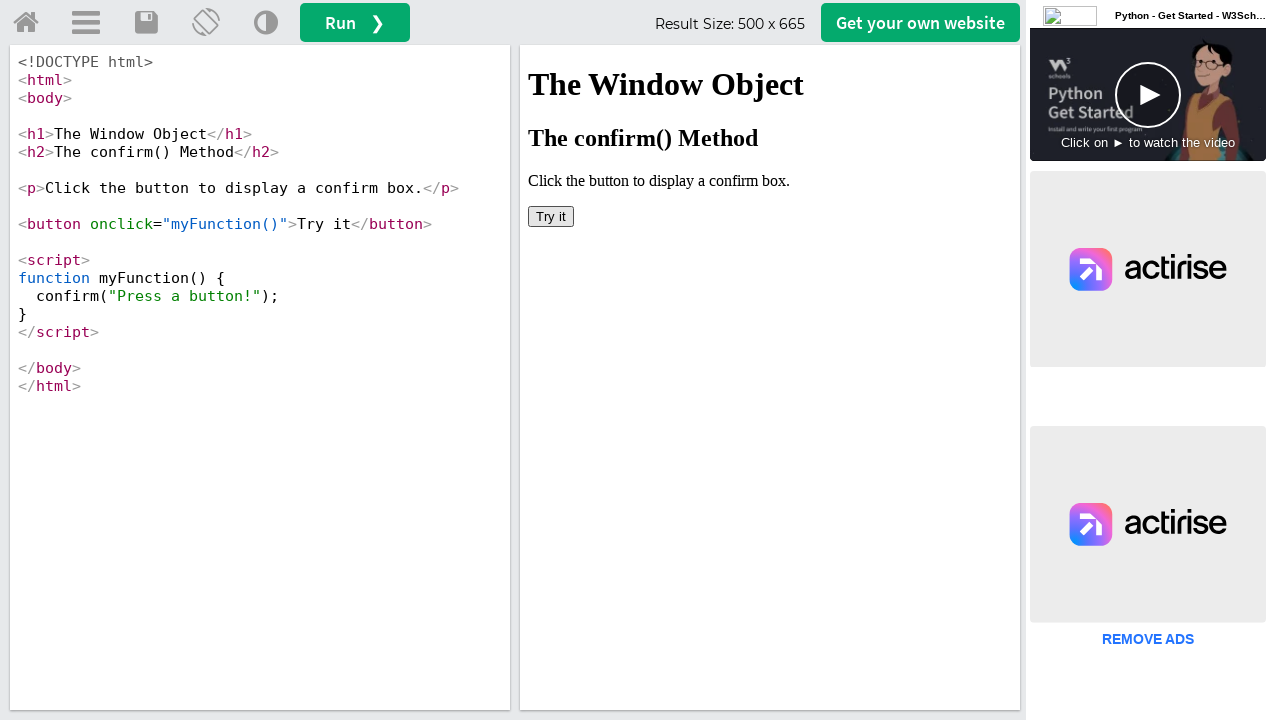